Tests interaction with Cleverbot chatbot by sending a message, waiting for a response, and performing a few conversation exchanges to verify the chat functionality works.

Starting URL: https://www.cleverbot.com

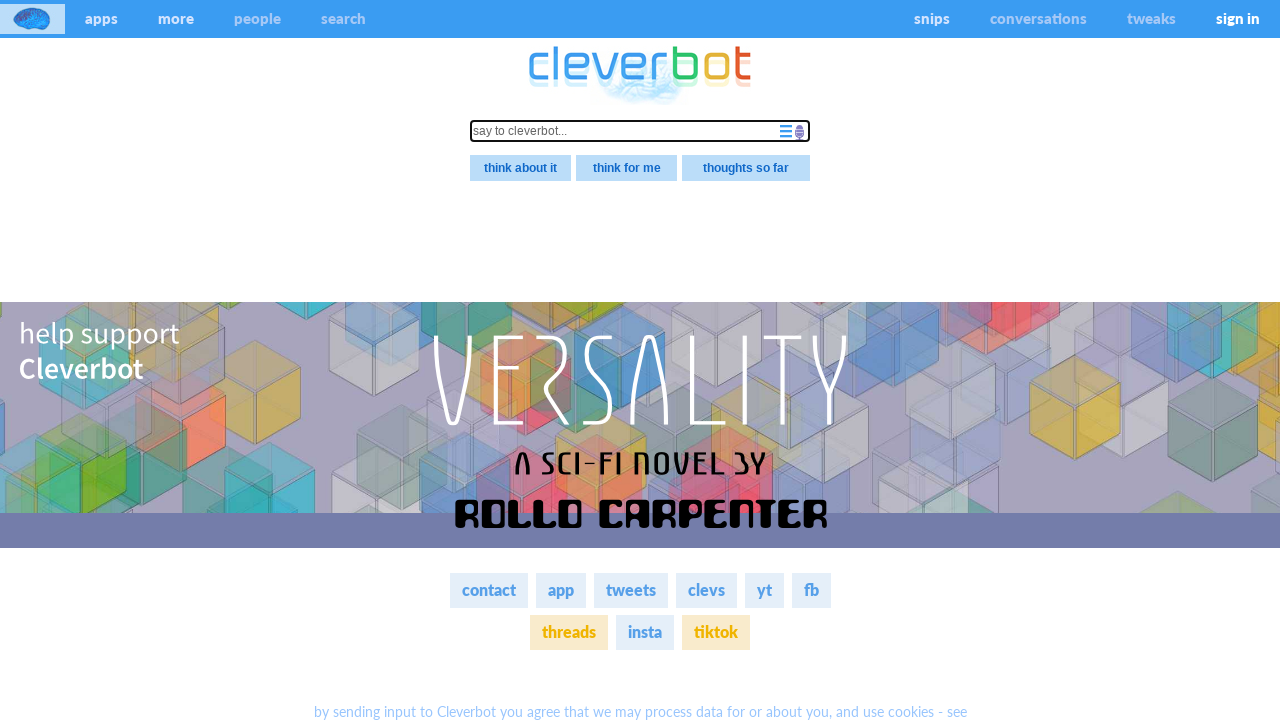

Filled chat input with initial message 'Hello, how are you today?' on input[name='stimulus']
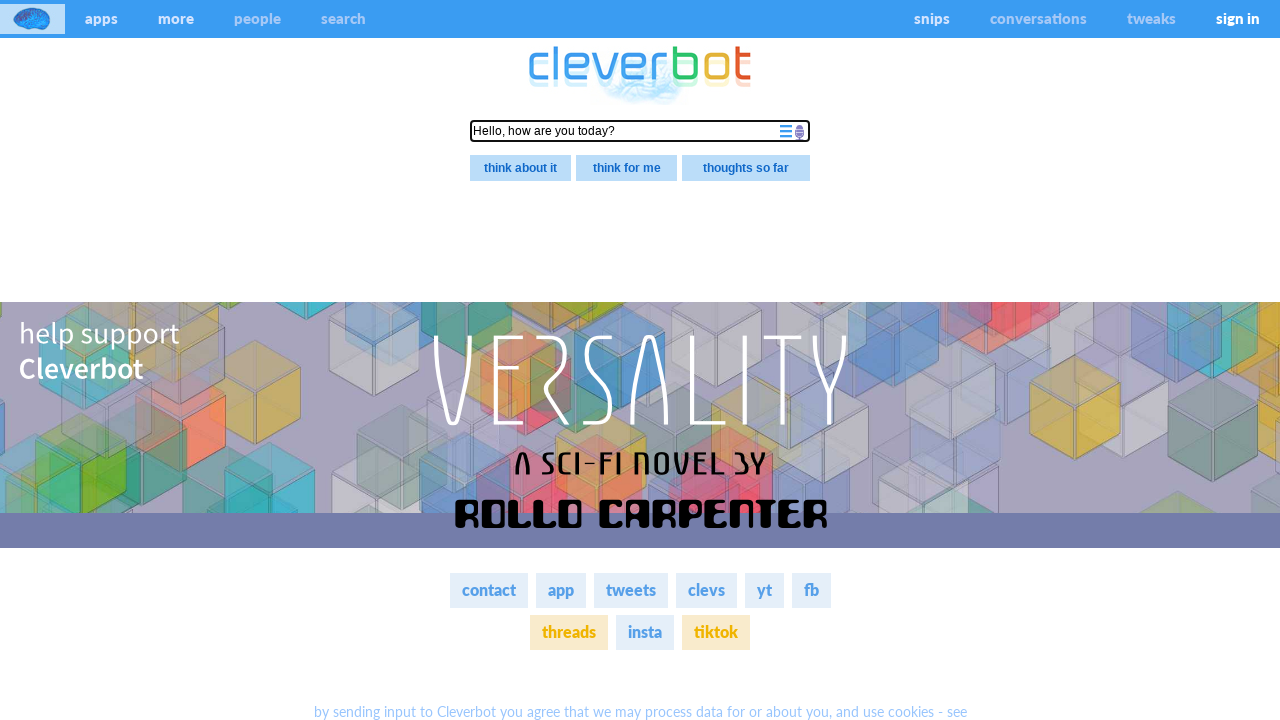

Pressed Enter to send initial message to Cleverbot on input[name='stimulus']
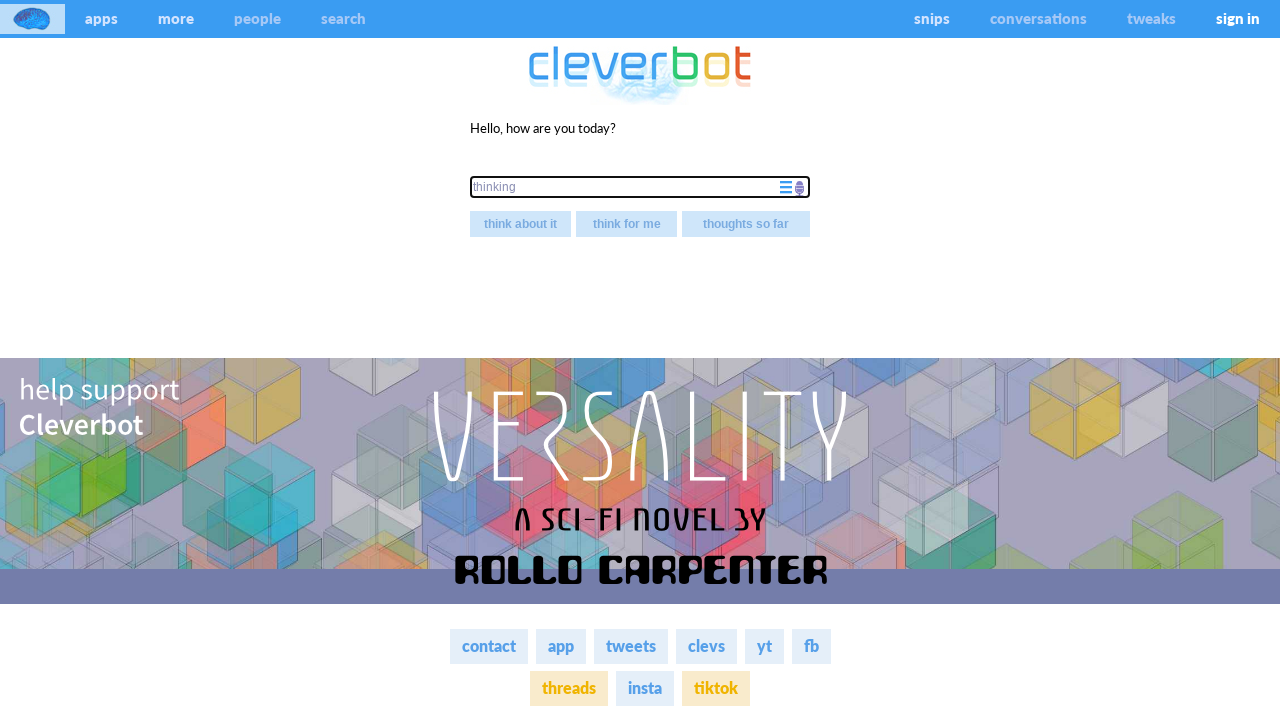

Waited for and received first response from Cleverbot
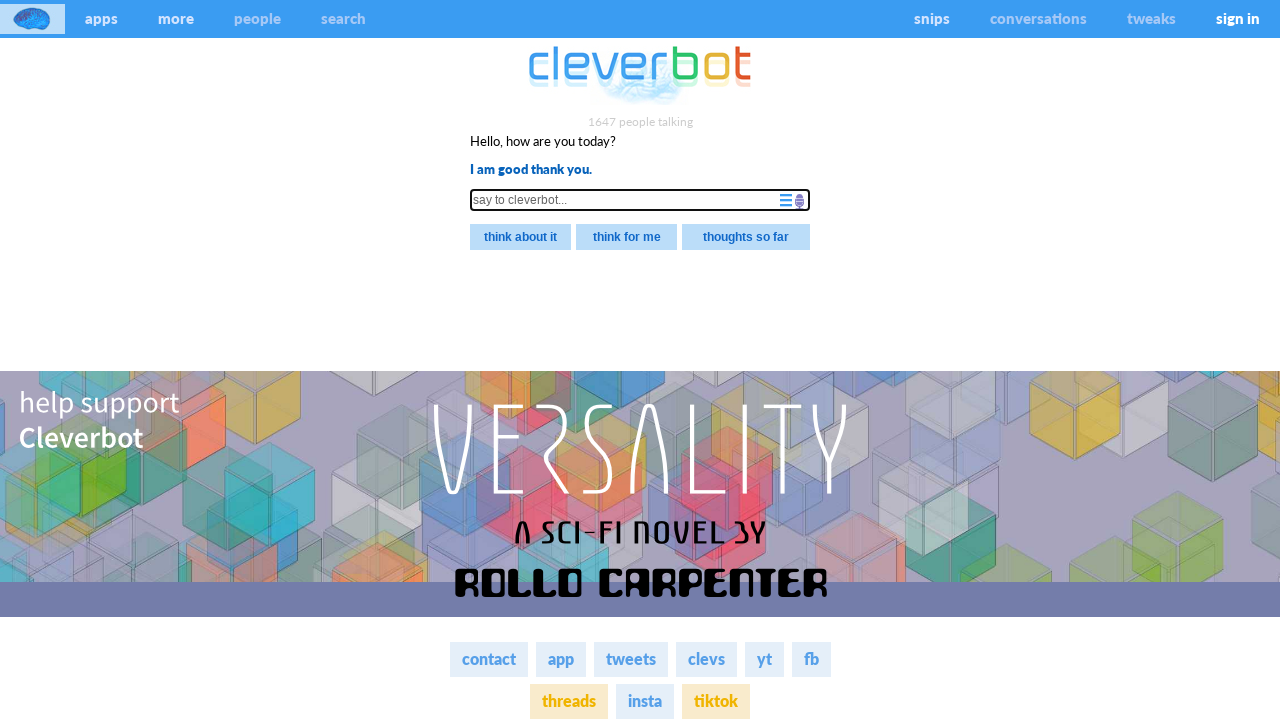

Extracted first response text from Cleverbot
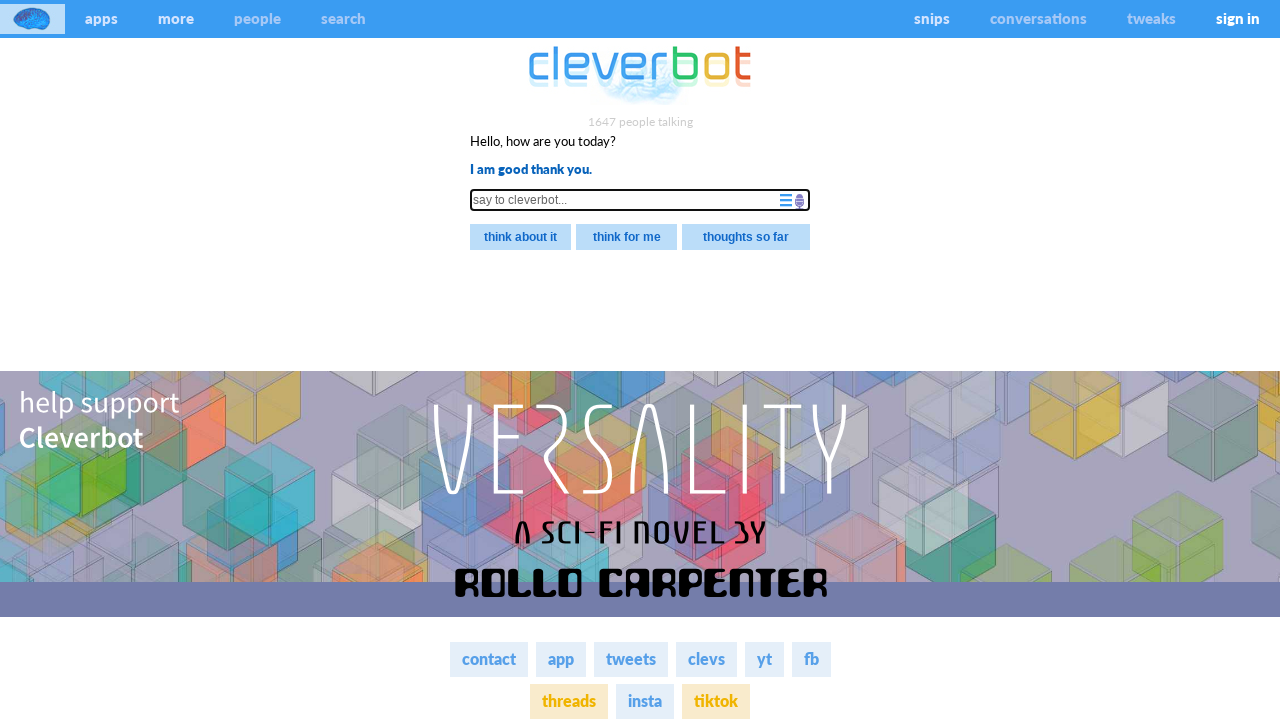

Filled chat input with follow-up message about technology on input[name='stimulus']
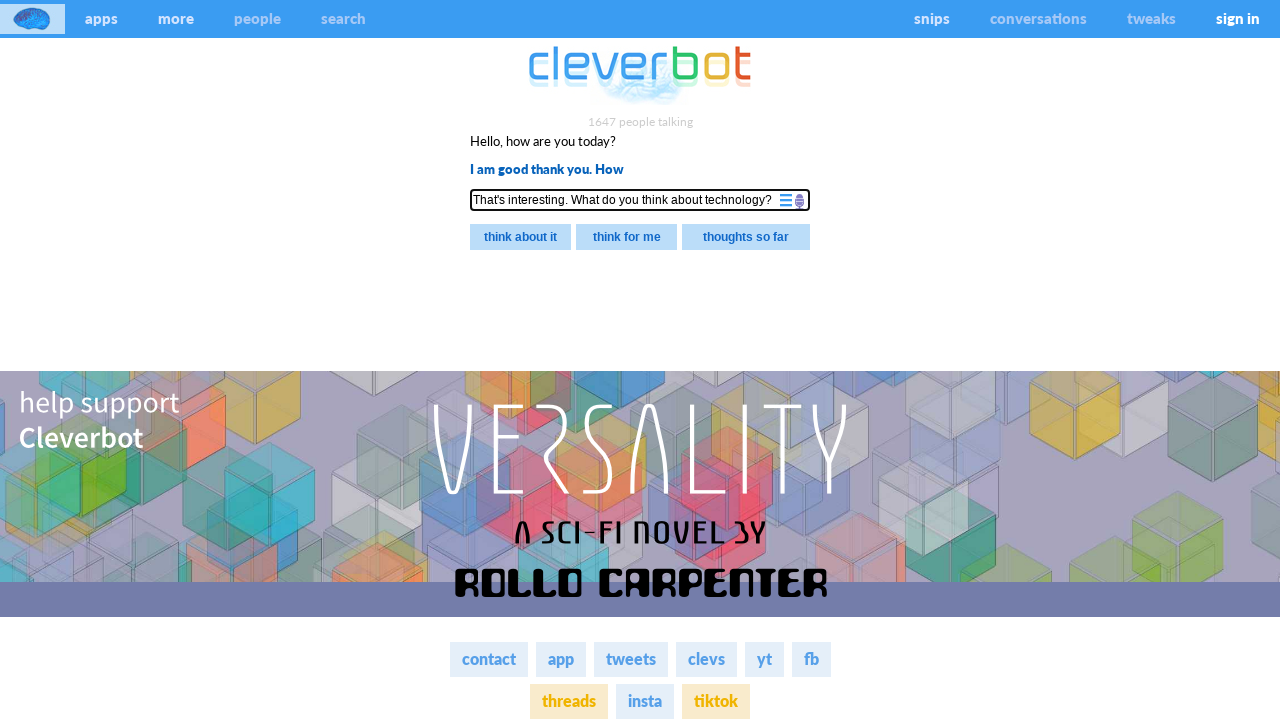

Pressed Enter to send second message to Cleverbot on input[name='stimulus']
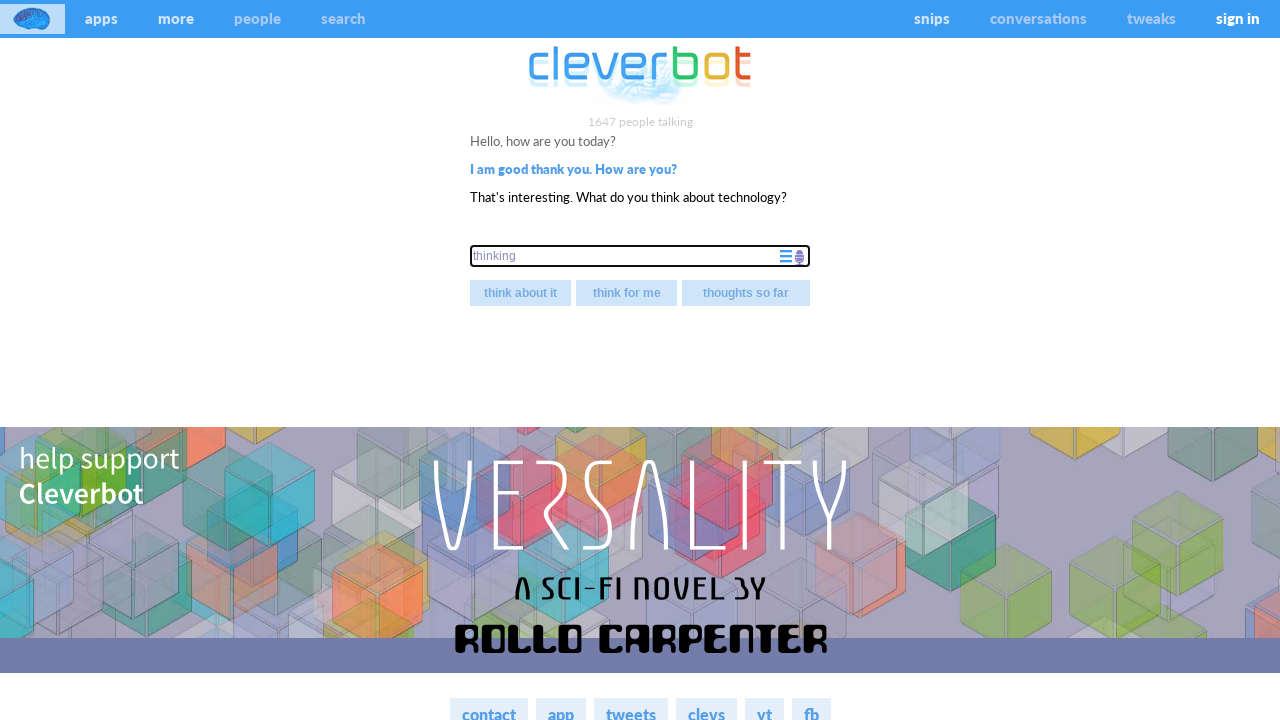

Waited for and received second response from Cleverbot
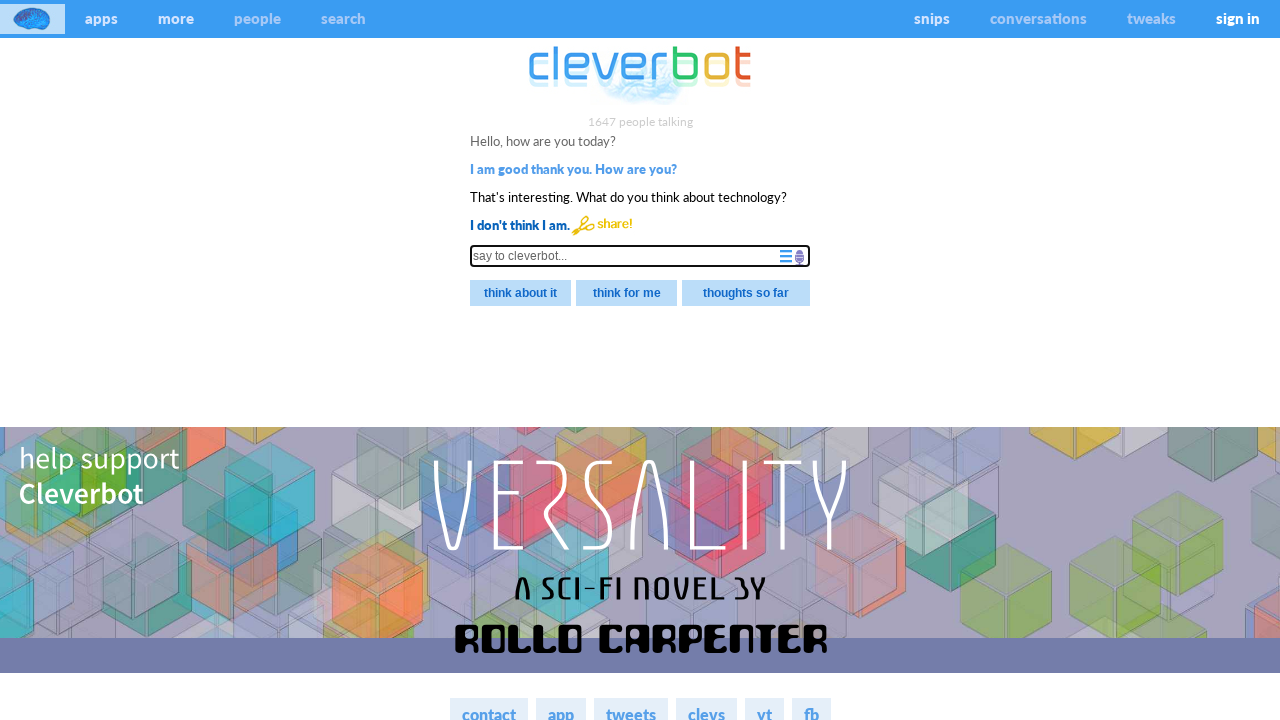

Filled chat input with goodbye message on input[name='stimulus']
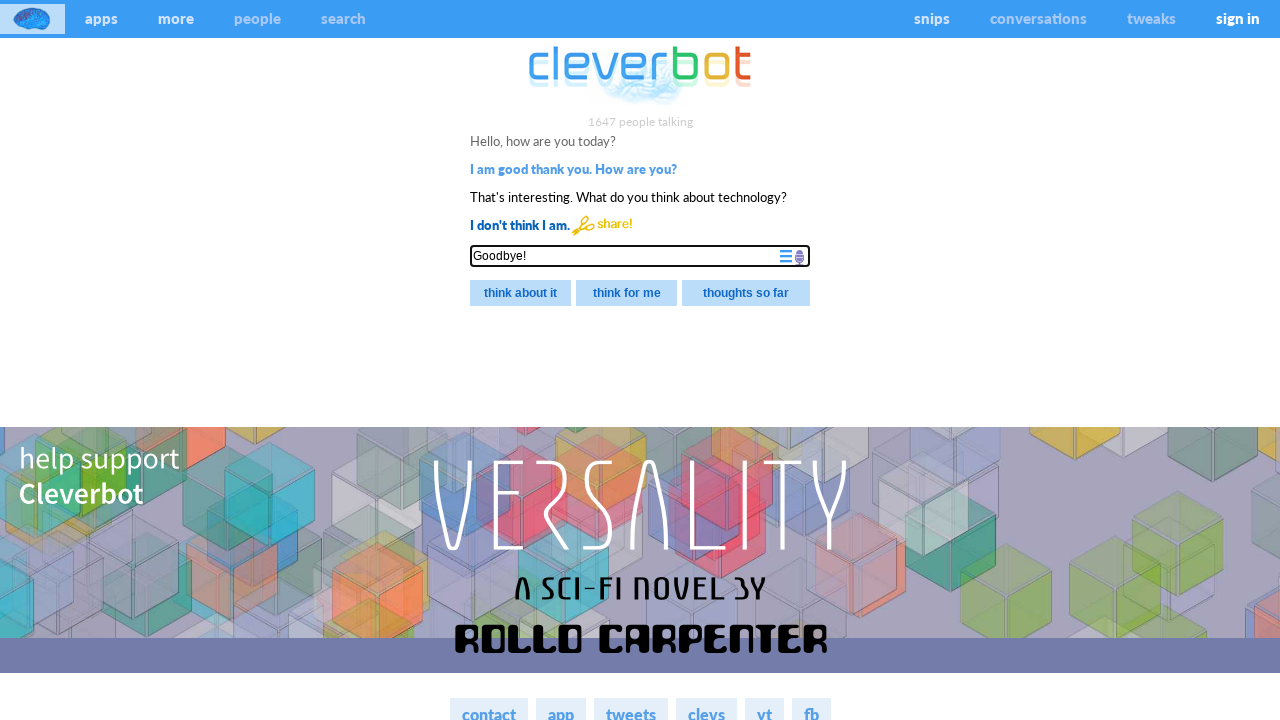

Pressed Enter to send goodbye message to Cleverbot on input[name='stimulus']
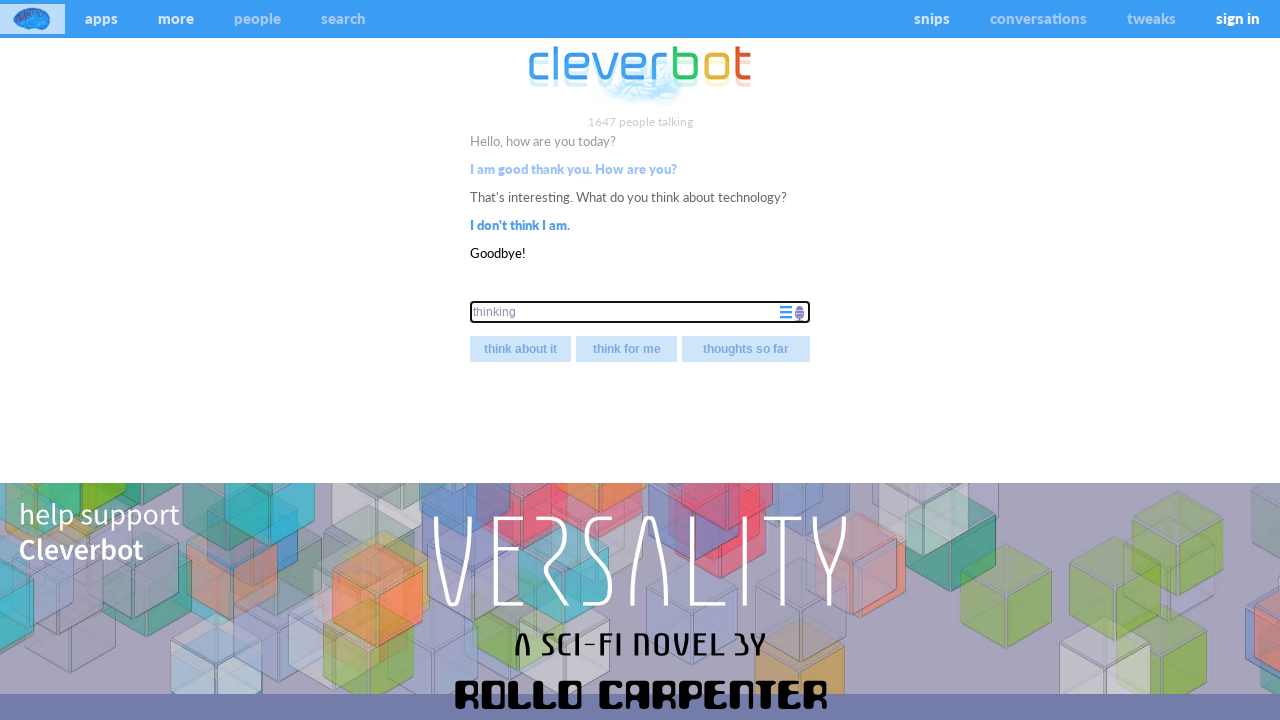

Waited for and received final response from Cleverbot
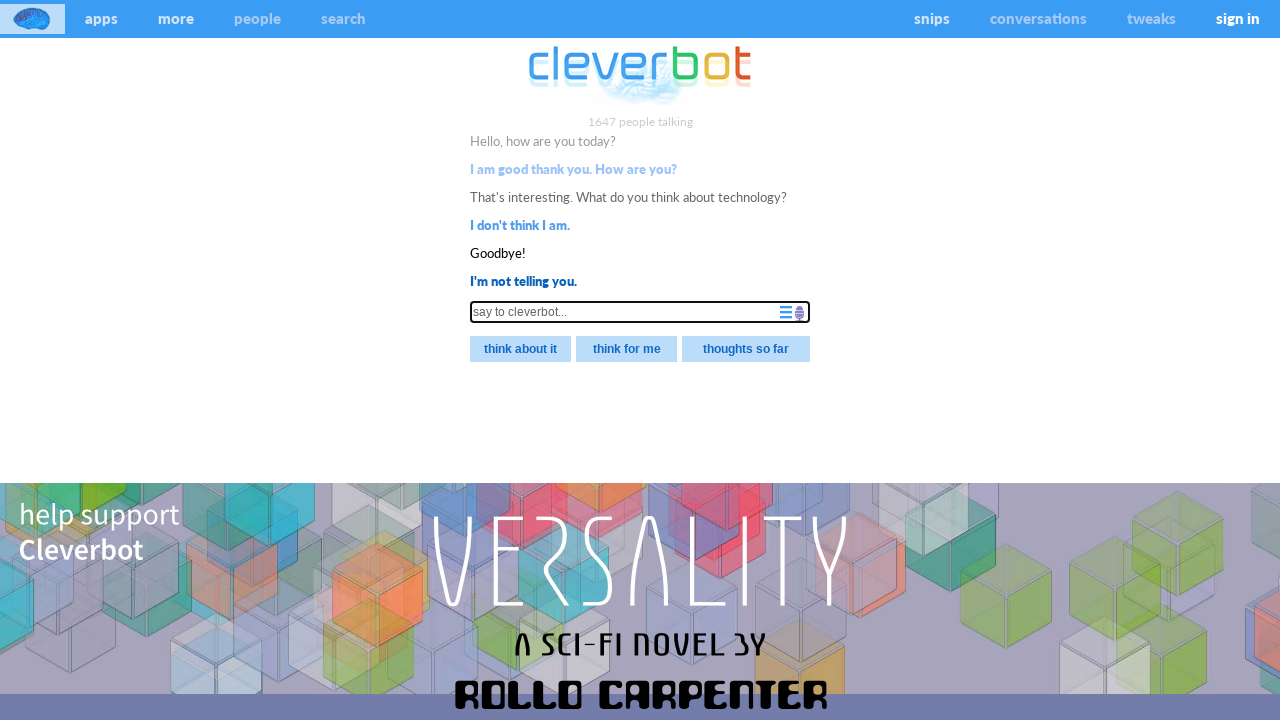

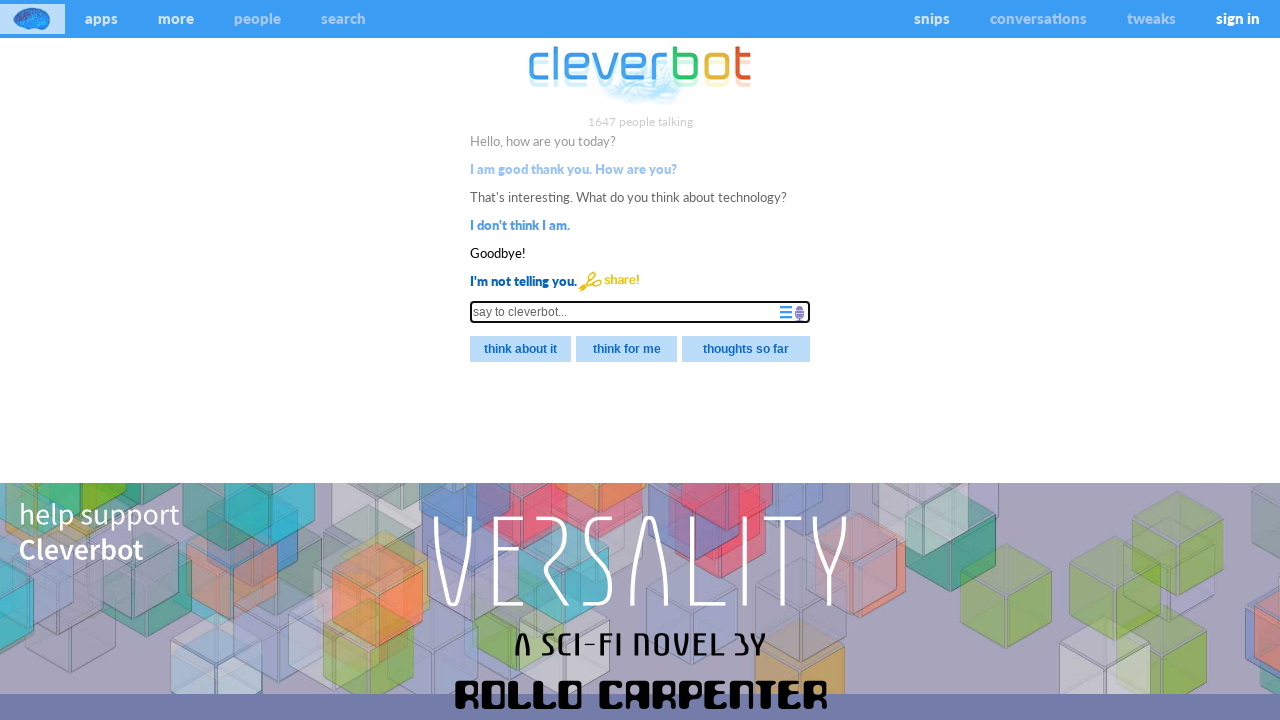